Tests Entry Ad by navigating to the page and verifying the modal window appears

Starting URL: https://the-internet.herokuapp.com/

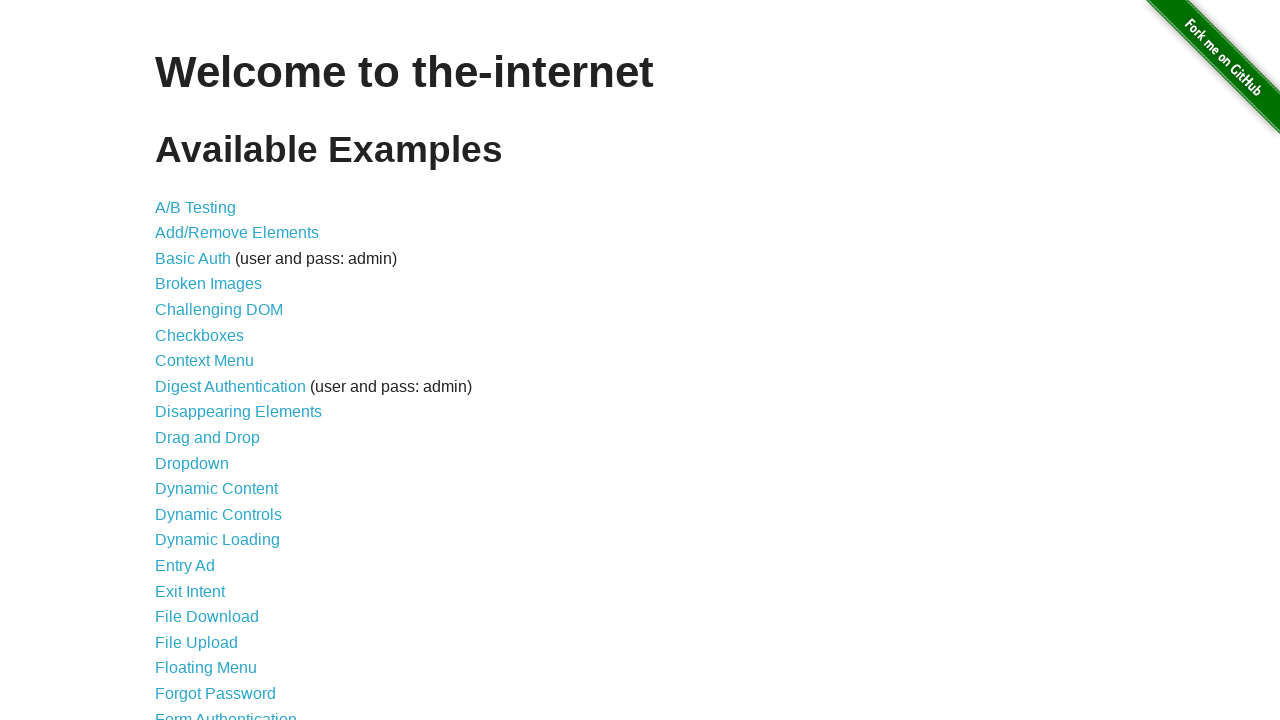

Clicked Entry Ad link to navigate to the Entry Ad page at (185, 566) on internal:role=link[name="Entry Ad"i]
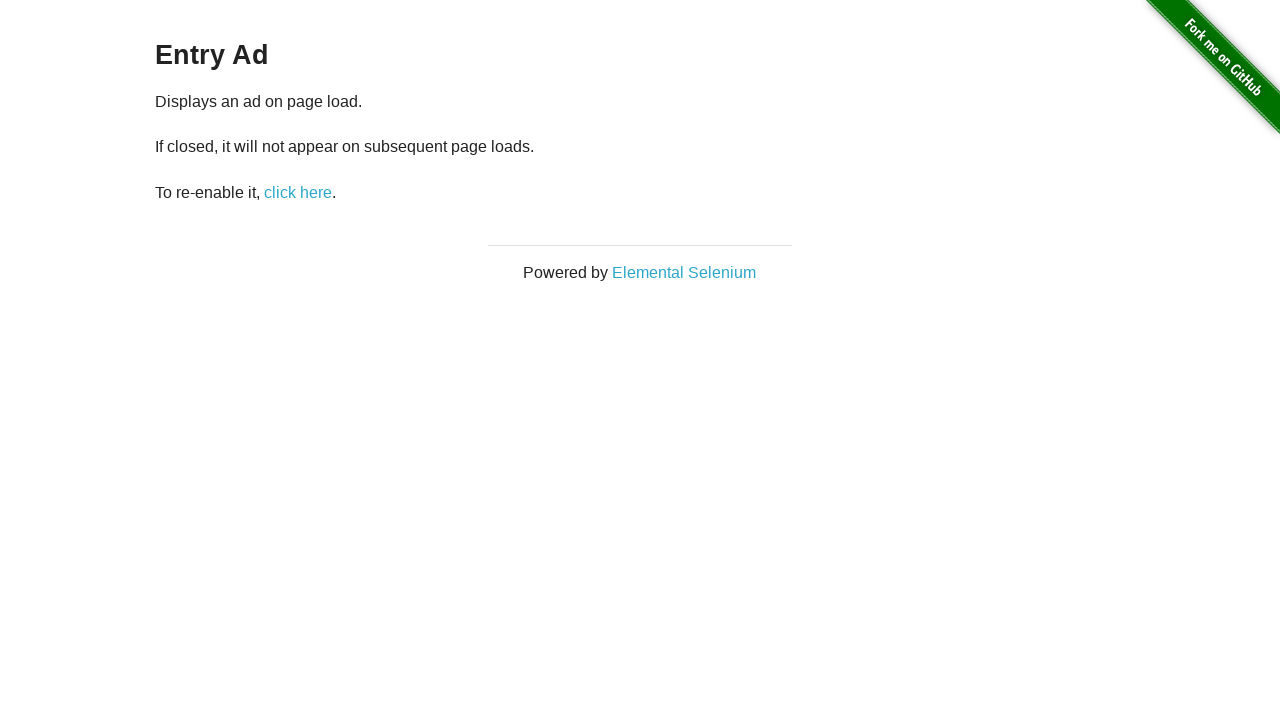

Verified modal window with heading 'This is a modal window' is visible
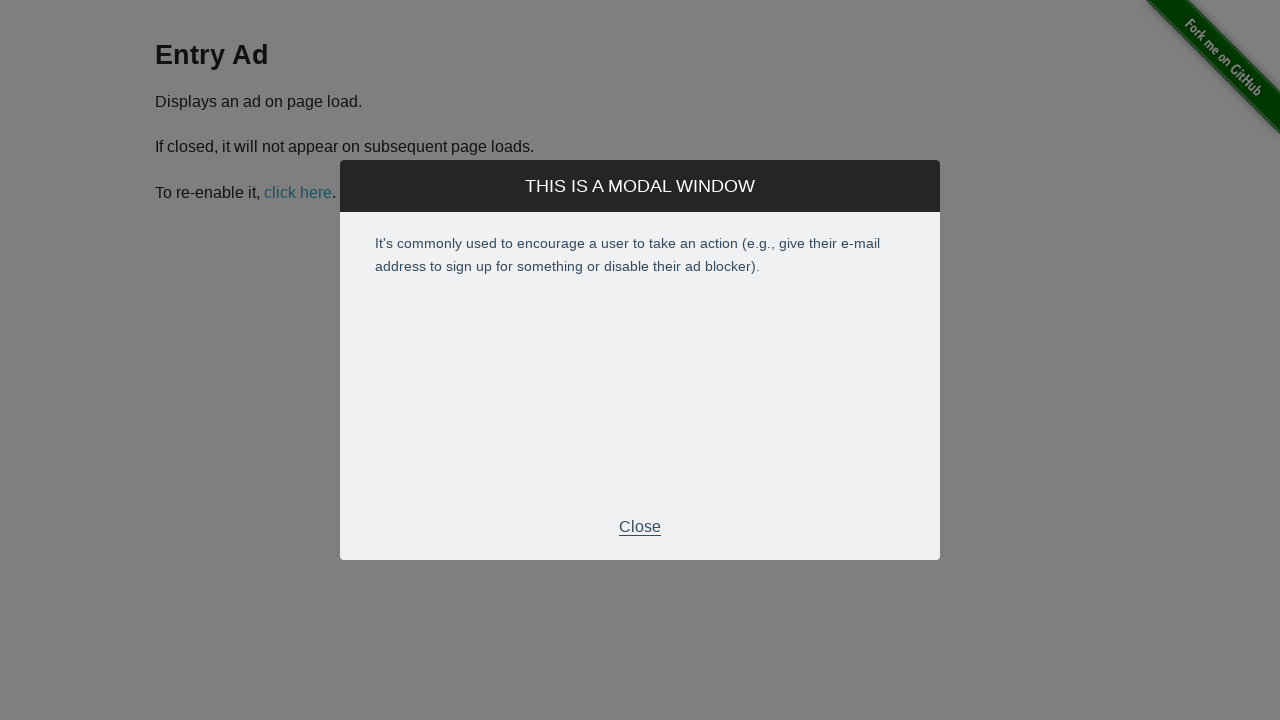

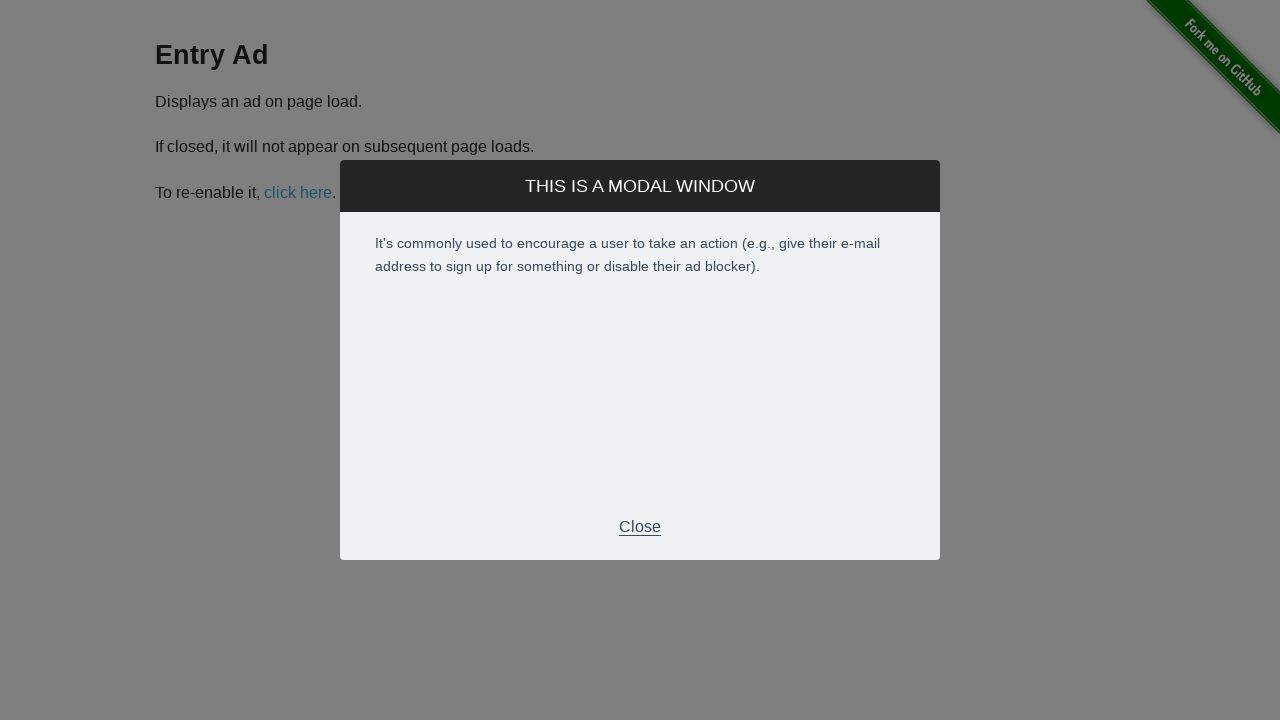